Navigates to a GitHub user profile and clicks on a specific repository link to verify navigation

Starting URL: https://github.com/habibshahid2013

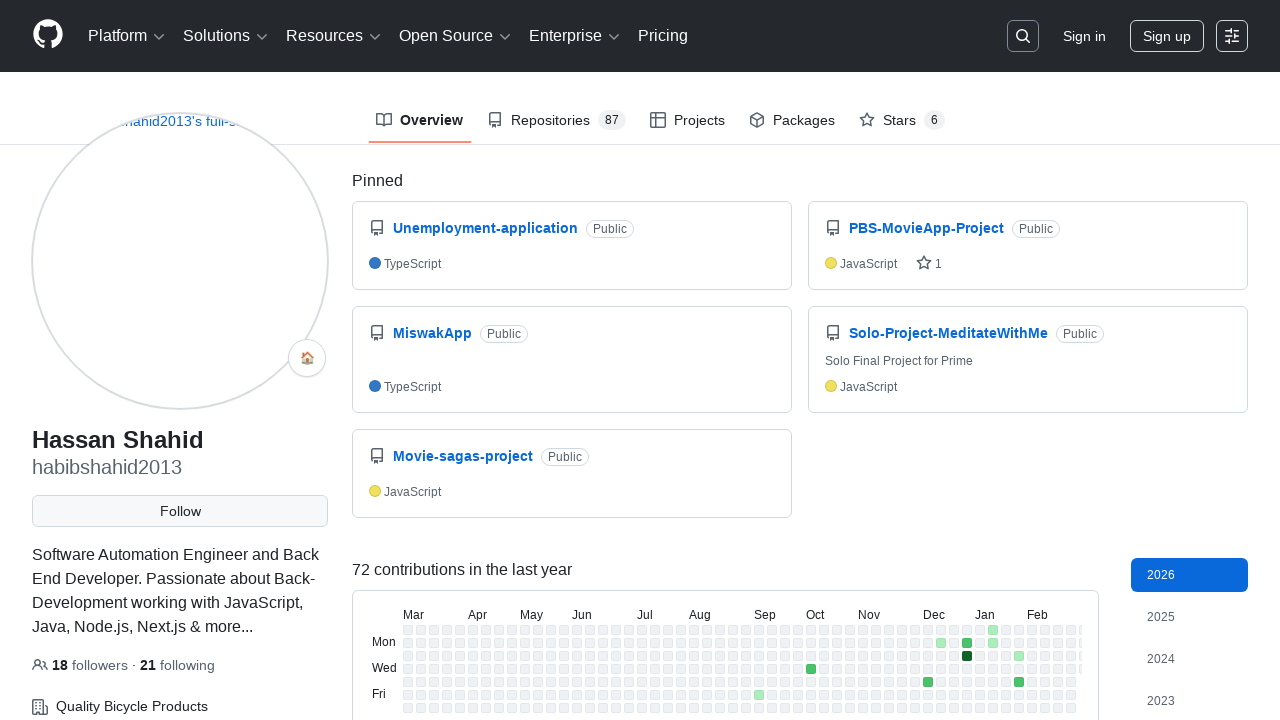

Navigated to GitHub user profile at https://github.com/habibshahid2013
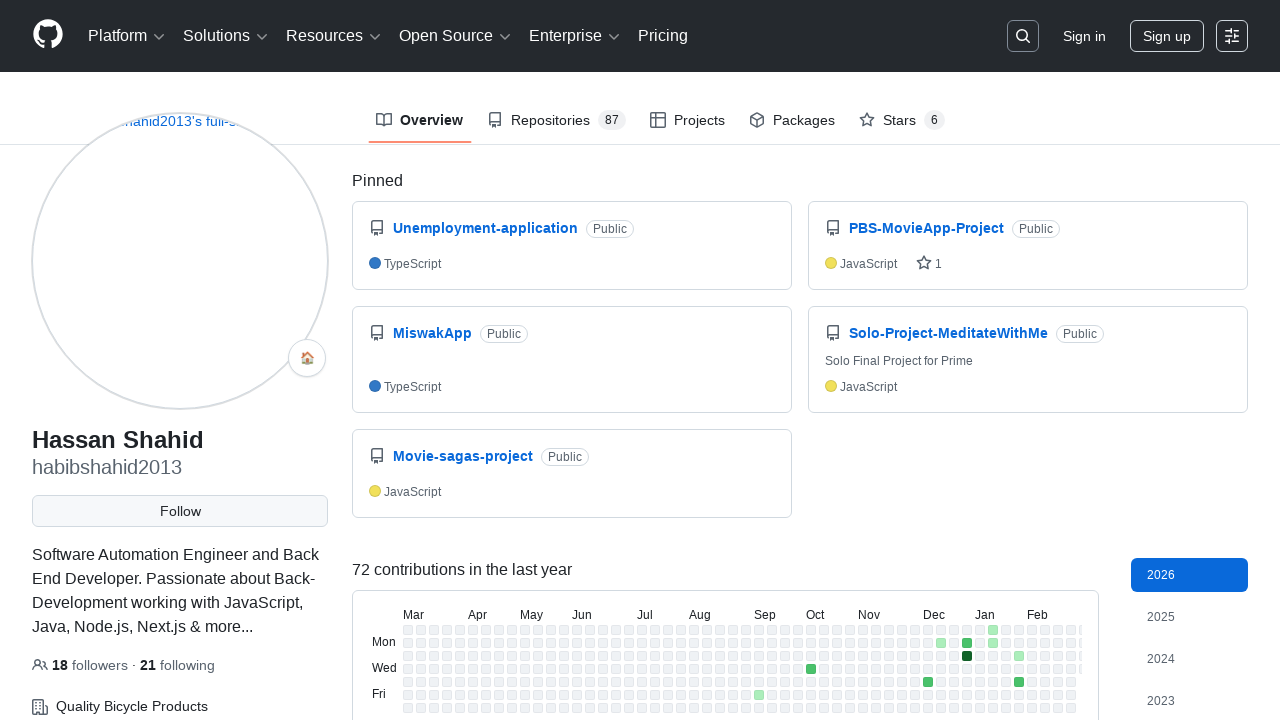

Clicked on repository link 'Solo-Project-MeditateWithMe' at (948, 333) on text=Solo-Project-MeditateWithMe
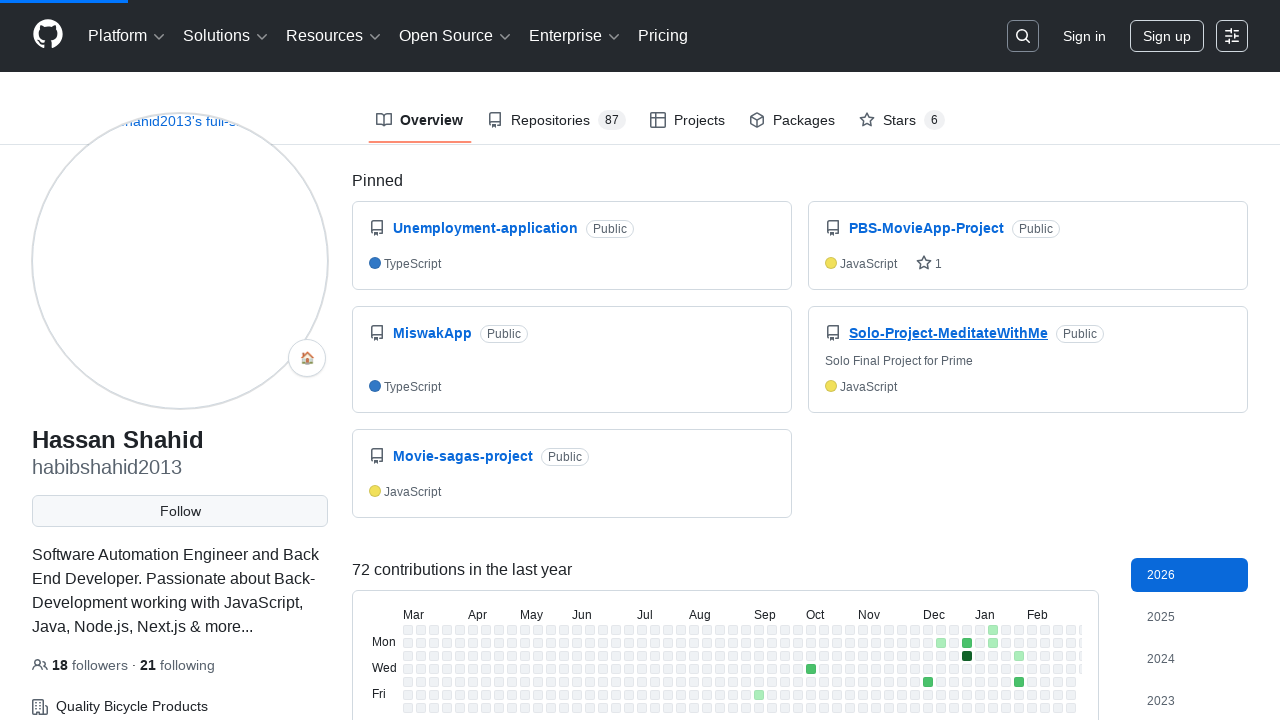

Verified navigation to repository 'Solo-Project-MeditateWithMe'
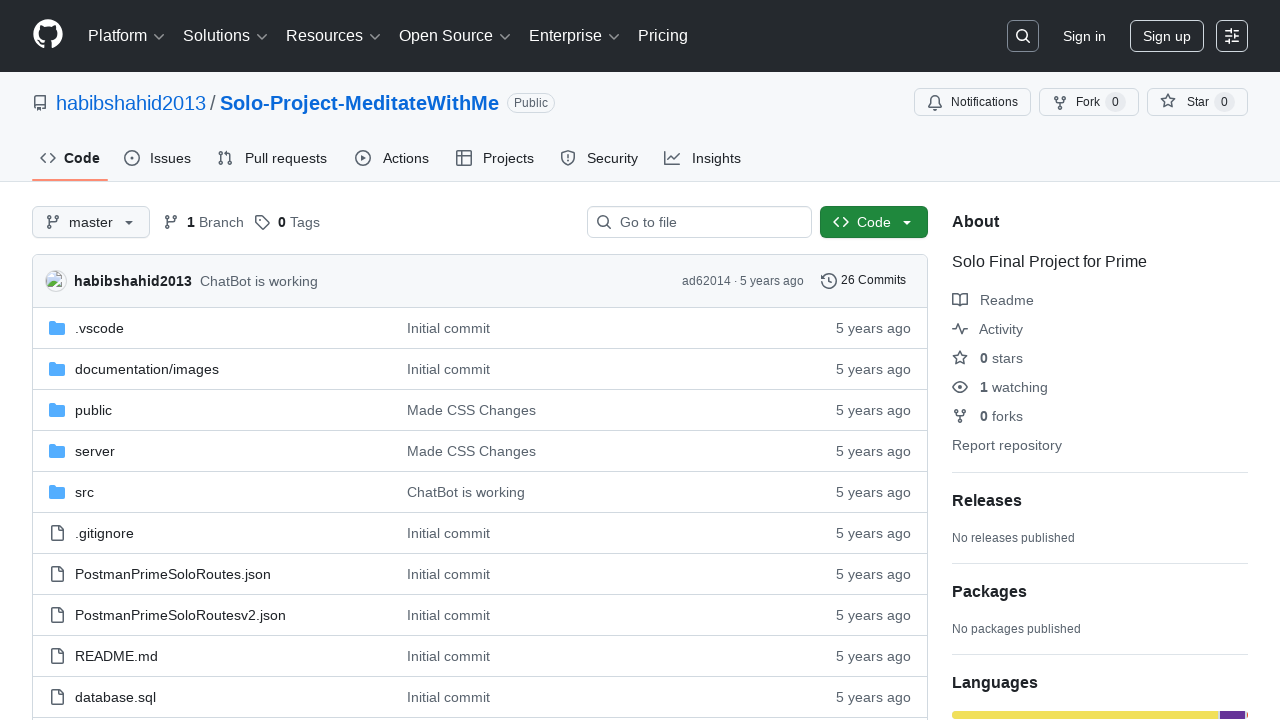

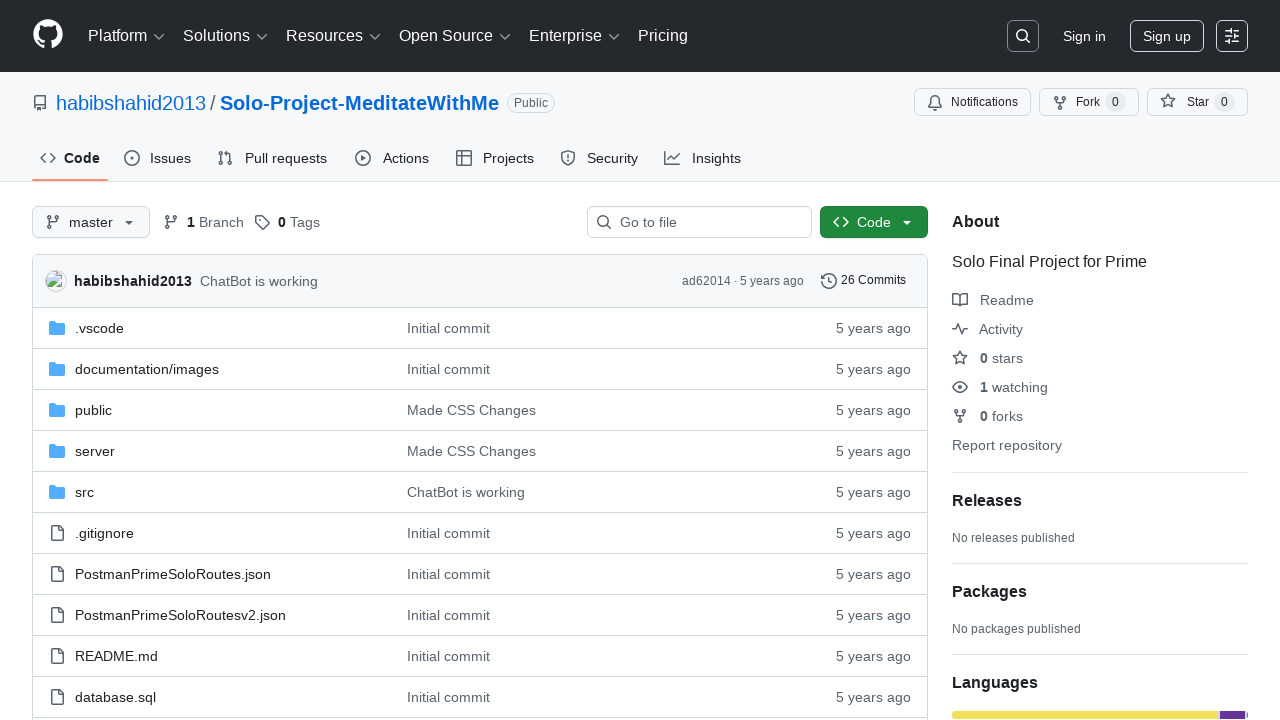